Navigates to the Leaftaps OpenTaps application main page and maximizes the browser window

Starting URL: http://leaftaps.com/opentaps/control/main

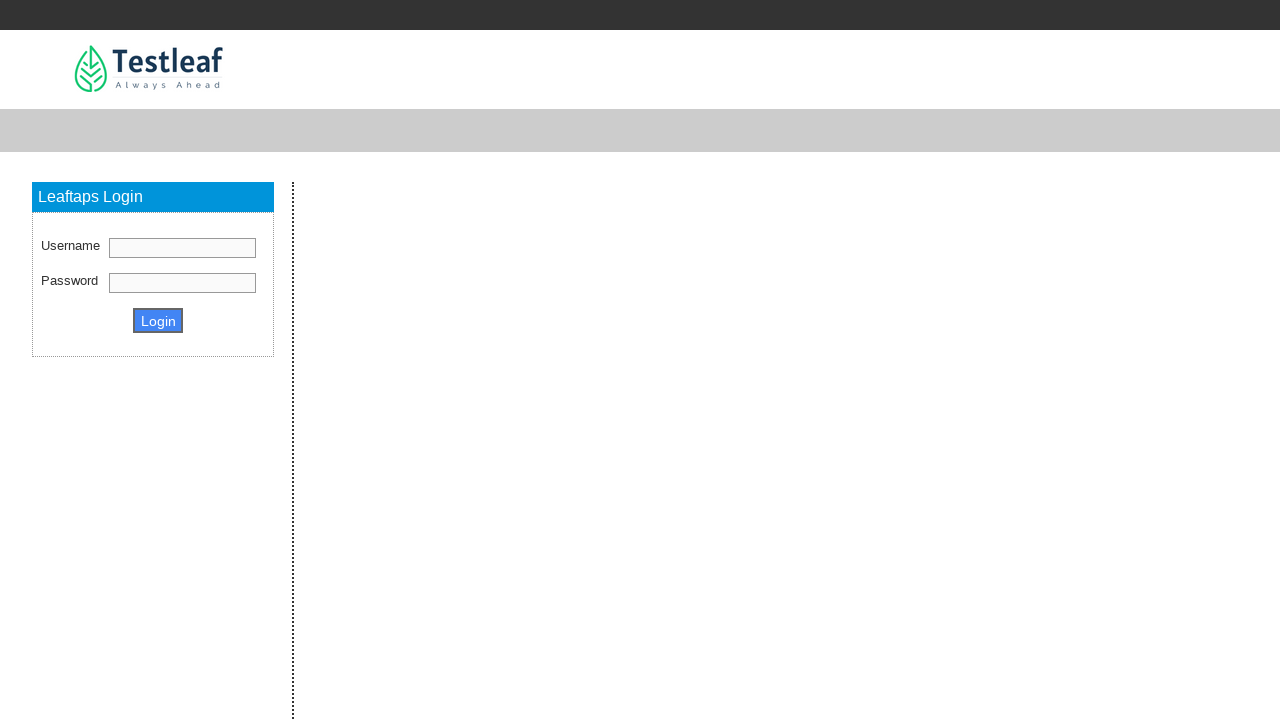

Waited for page DOM content to load on Leaftaps OpenTaps main page
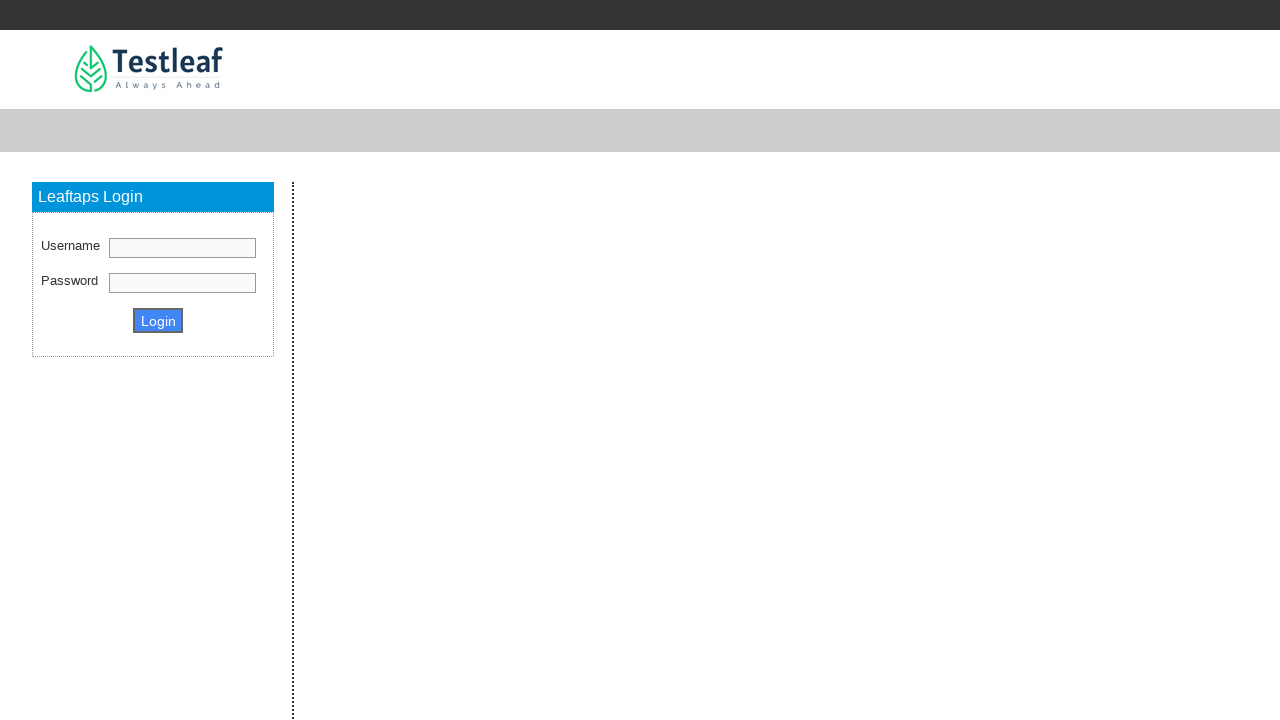

Maximized browser viewport to 1920x1080
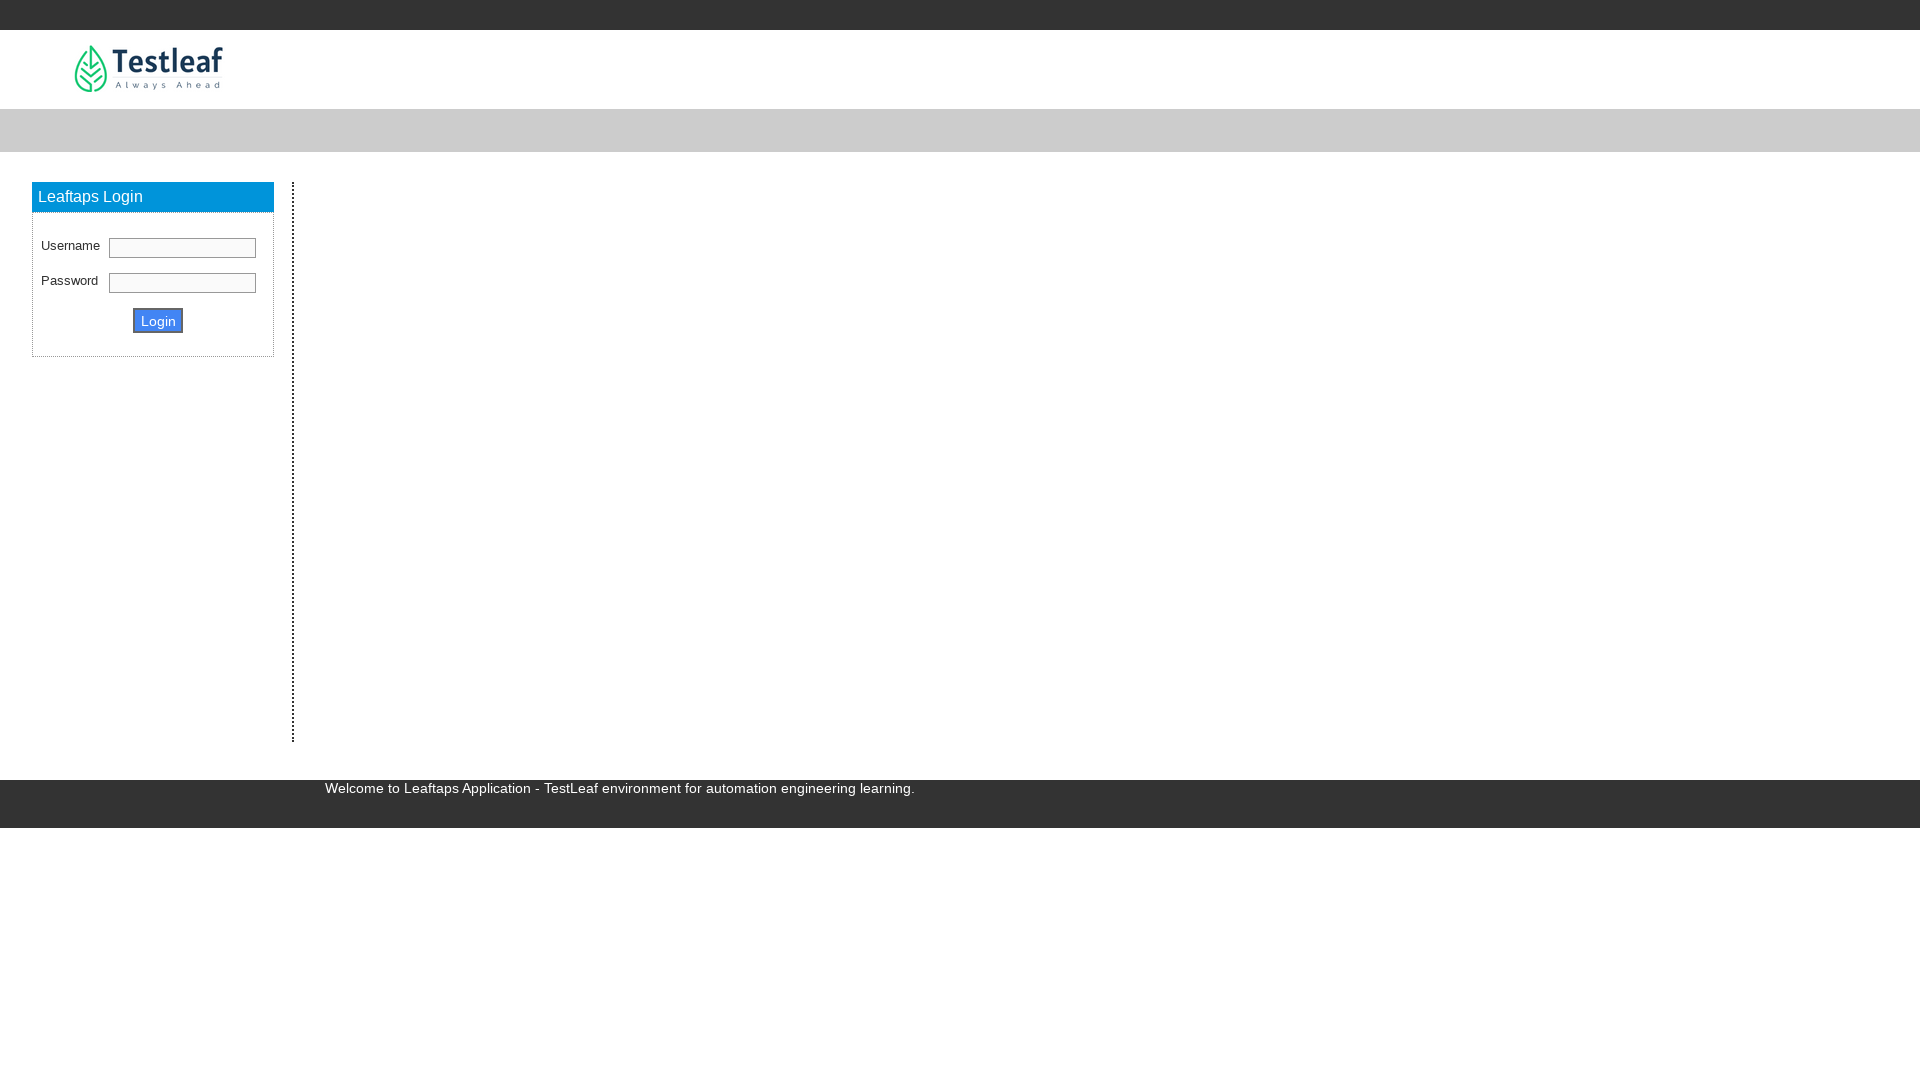

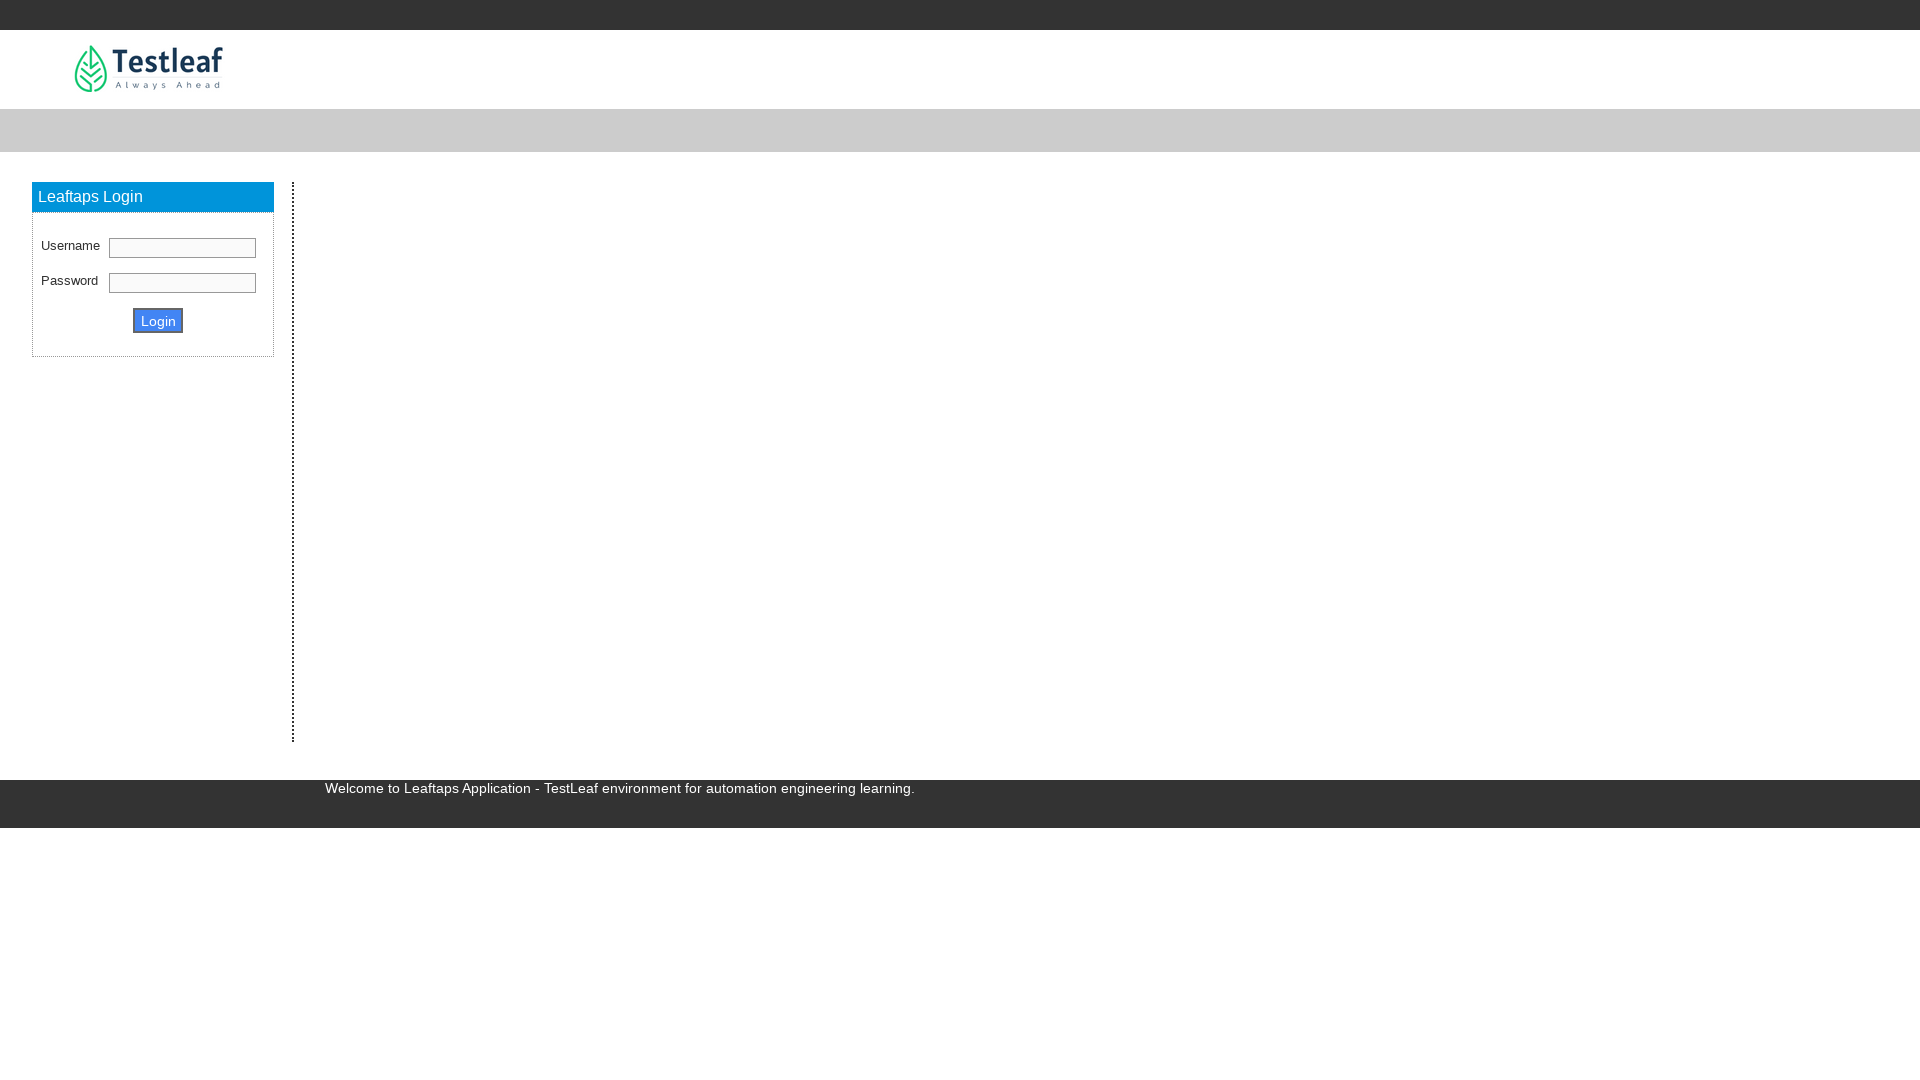